Tests that toggle all checkbox updates state when individual items are completed or cleared

Starting URL: https://demo.playwright.dev/todomvc

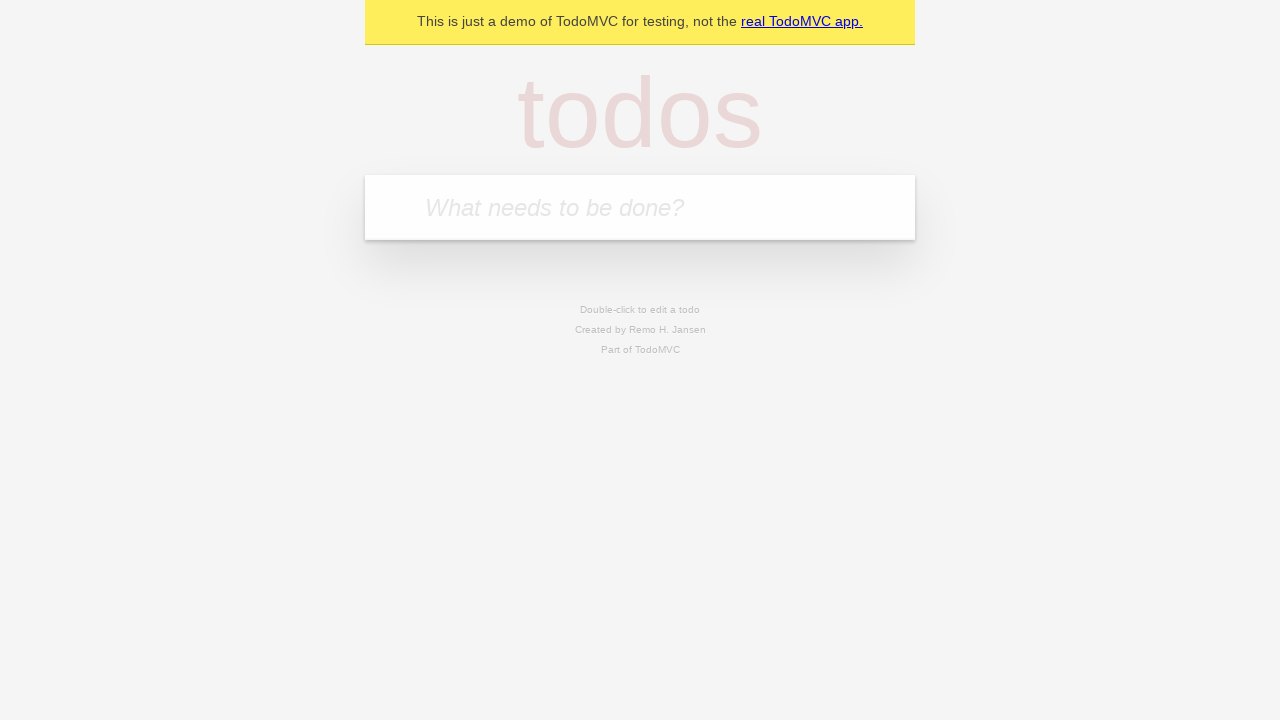

Filled todo input with 'buy some cheese' on internal:attr=[placeholder="What needs to be done?"i]
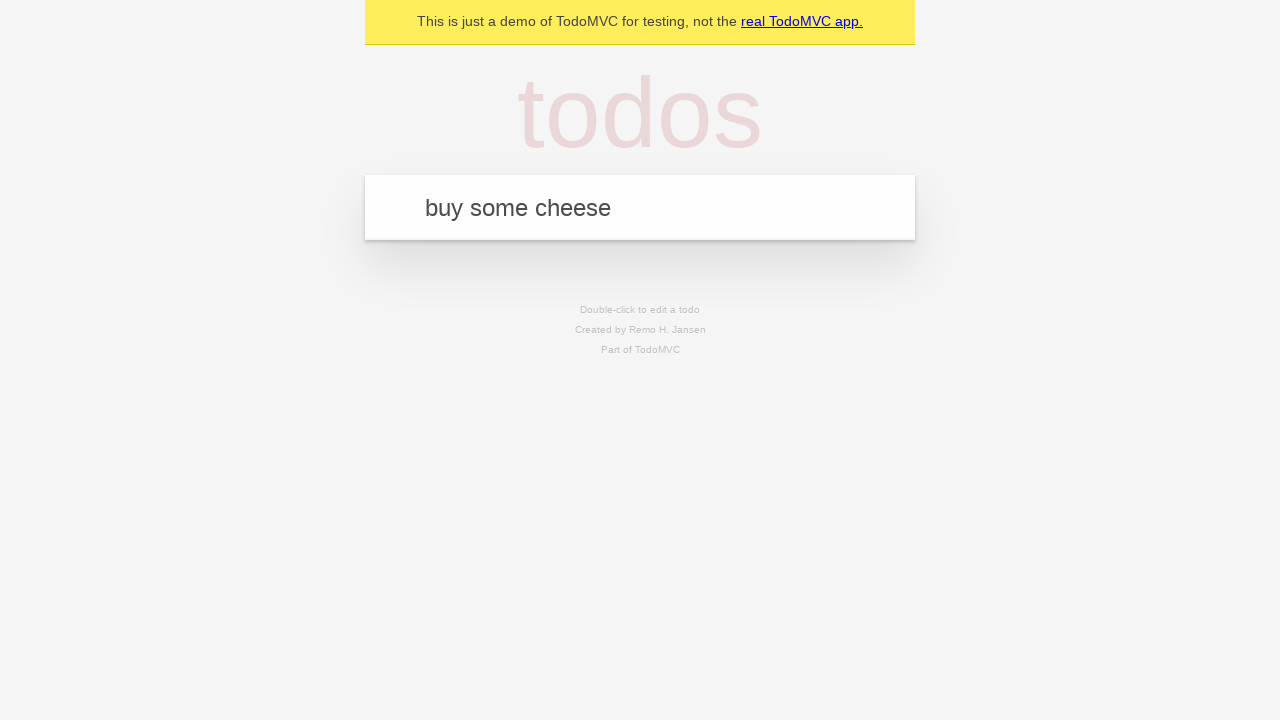

Pressed Enter to create todo 'buy some cheese' on internal:attr=[placeholder="What needs to be done?"i]
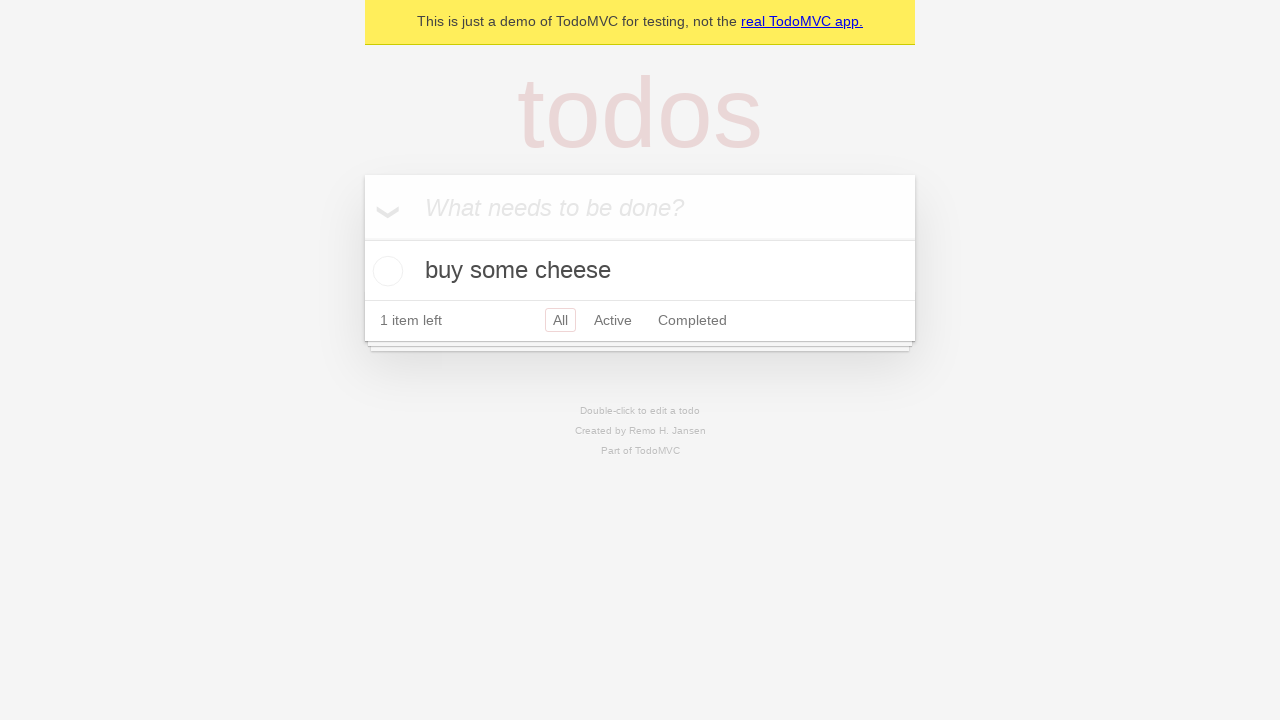

Filled todo input with 'feed the cat' on internal:attr=[placeholder="What needs to be done?"i]
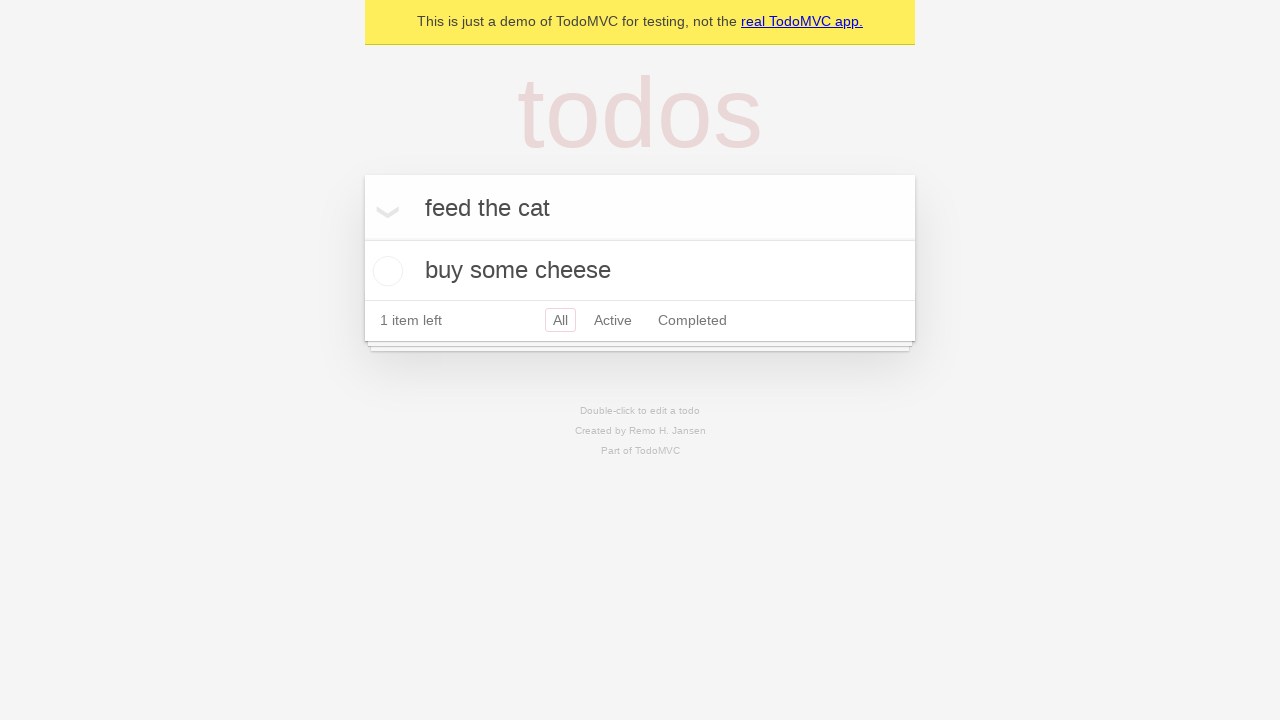

Pressed Enter to create todo 'feed the cat' on internal:attr=[placeholder="What needs to be done?"i]
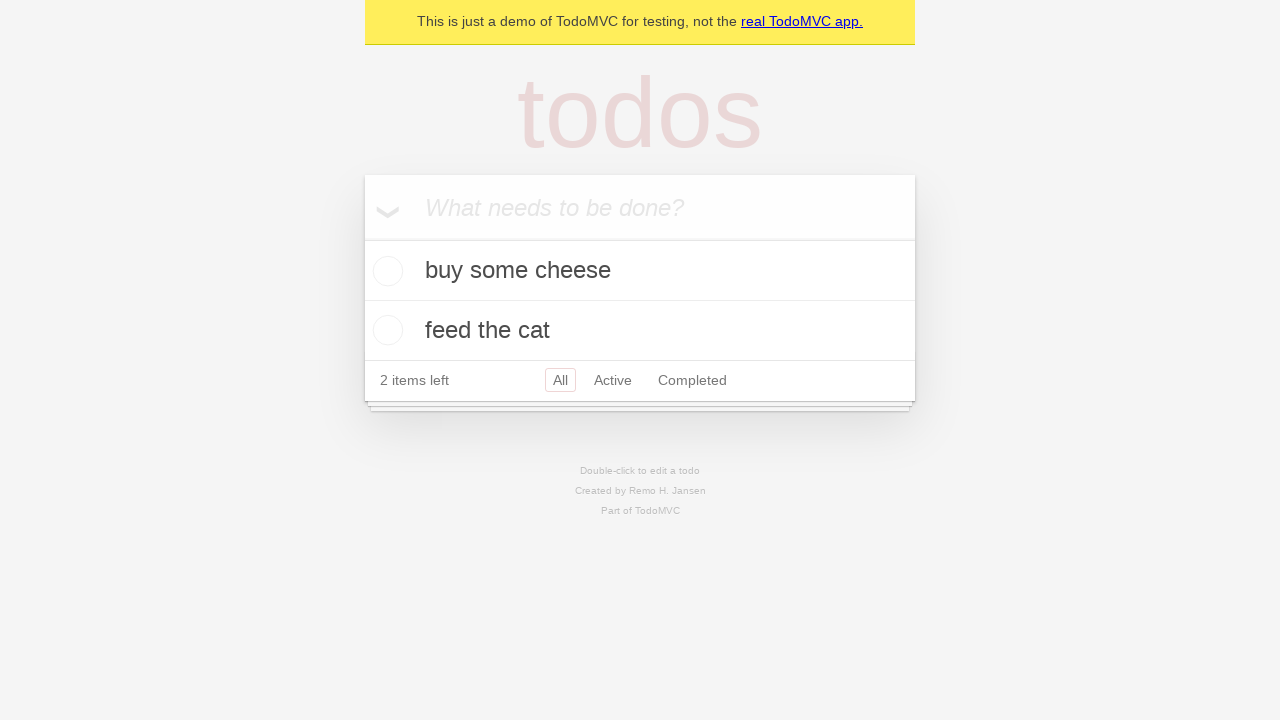

Filled todo input with 'book a doctors appointment' on internal:attr=[placeholder="What needs to be done?"i]
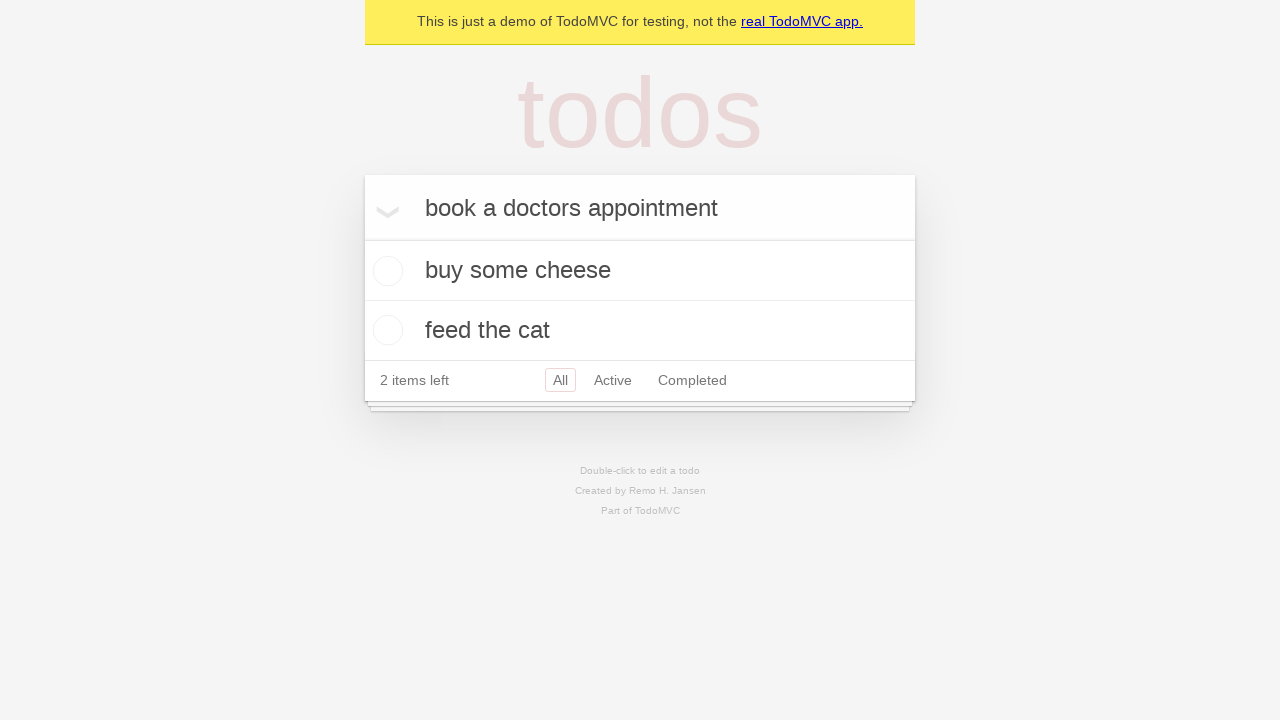

Pressed Enter to create todo 'book a doctors appointment' on internal:attr=[placeholder="What needs to be done?"i]
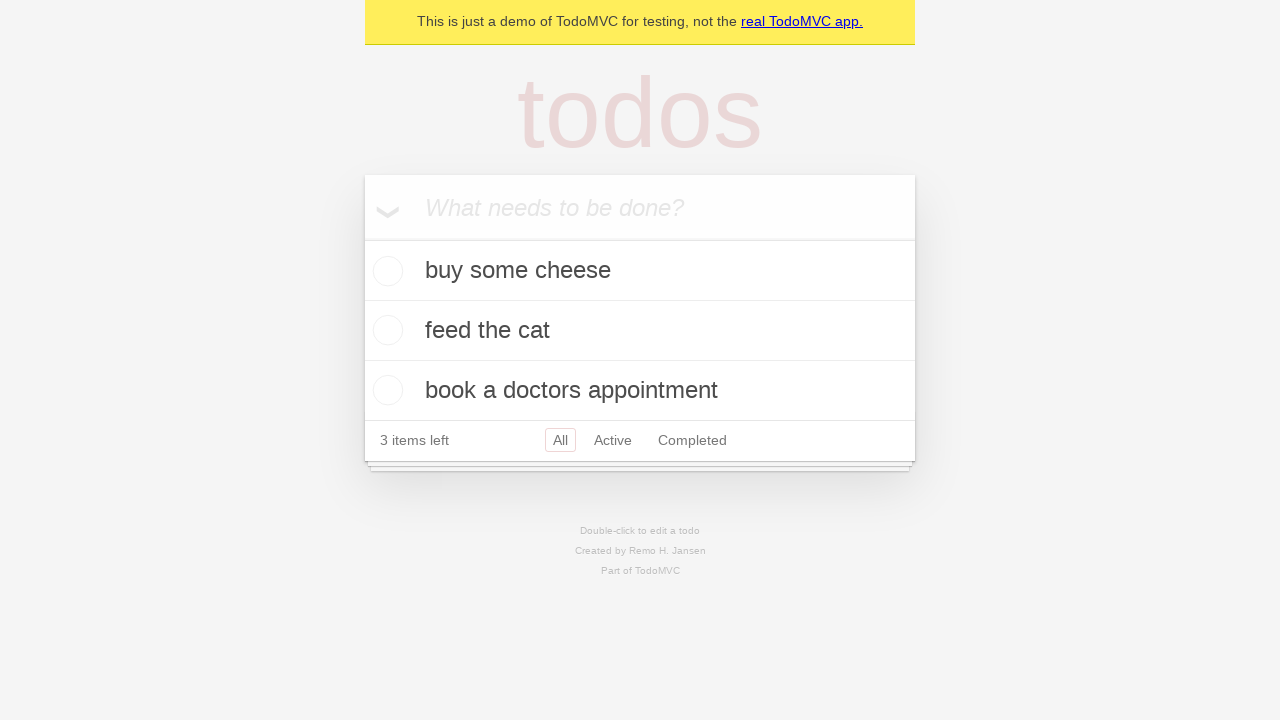

Checked toggle all checkbox to mark all todos as complete at (362, 238) on internal:label="Mark all as complete"i
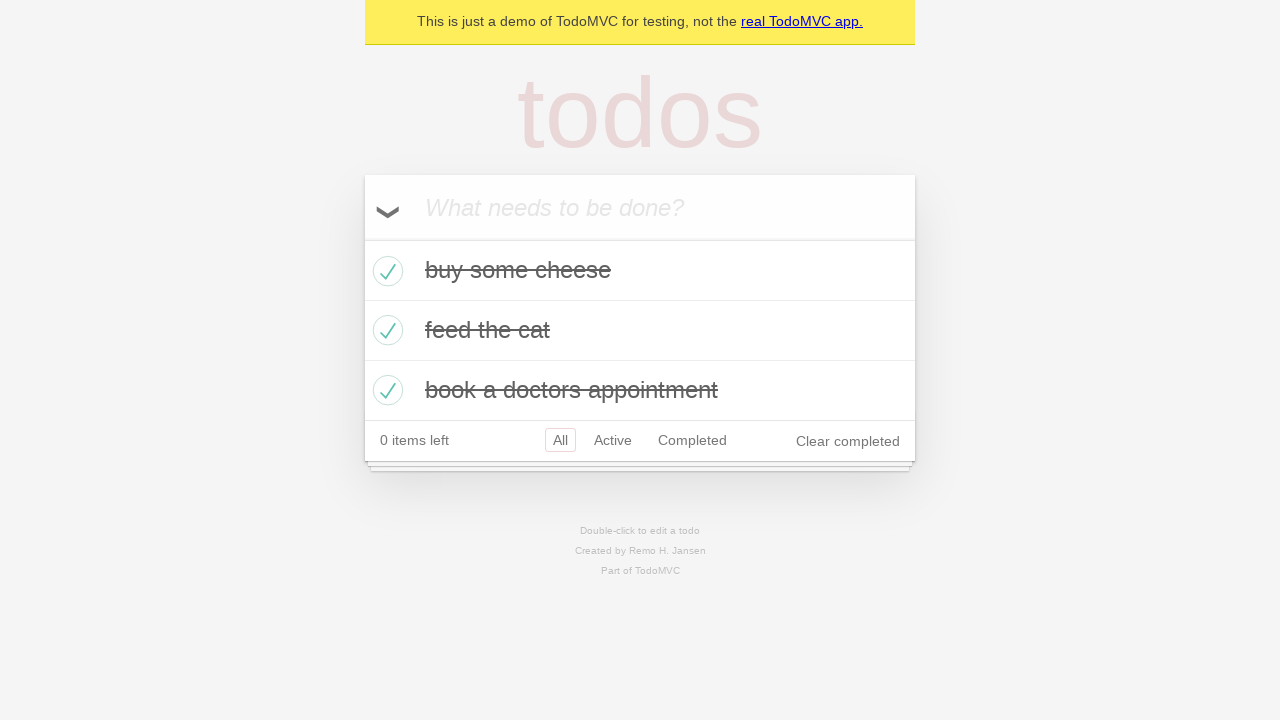

Unchecked first todo item at (385, 271) on internal:testid=[data-testid="todo-item"s] >> nth=0 >> internal:role=checkbox
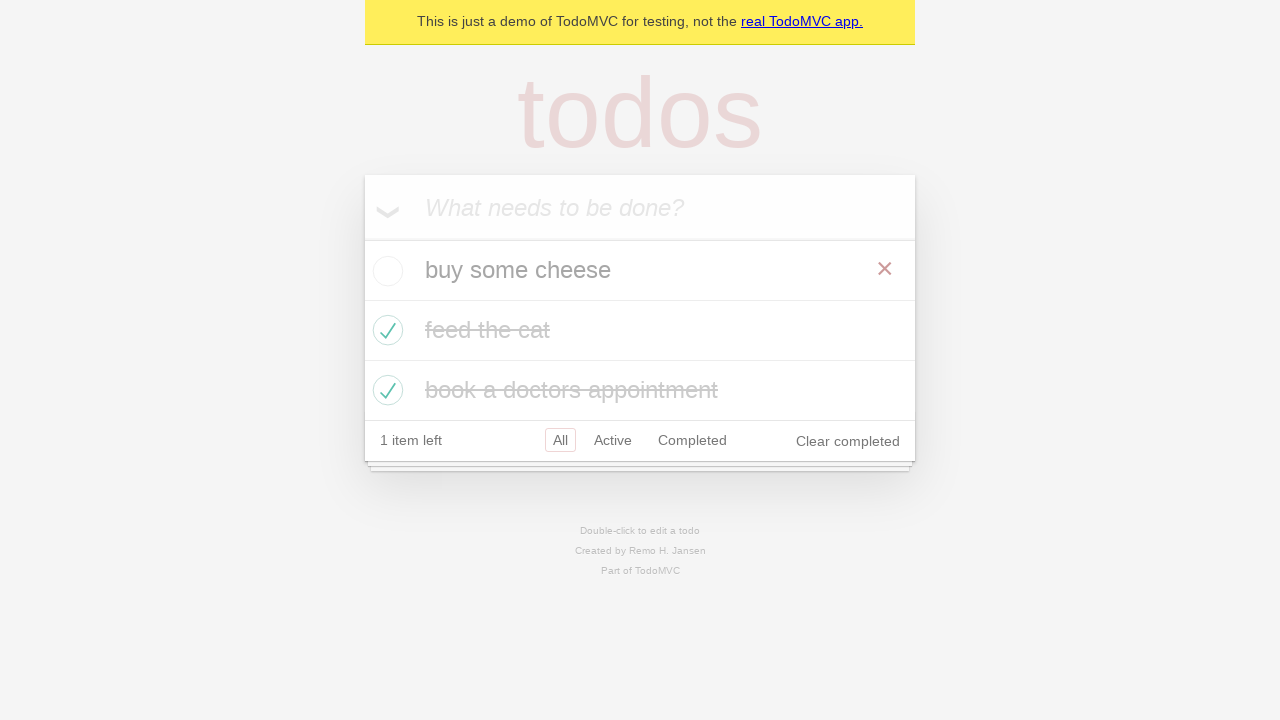

Re-checked first todo item at (385, 271) on internal:testid=[data-testid="todo-item"s] >> nth=0 >> internal:role=checkbox
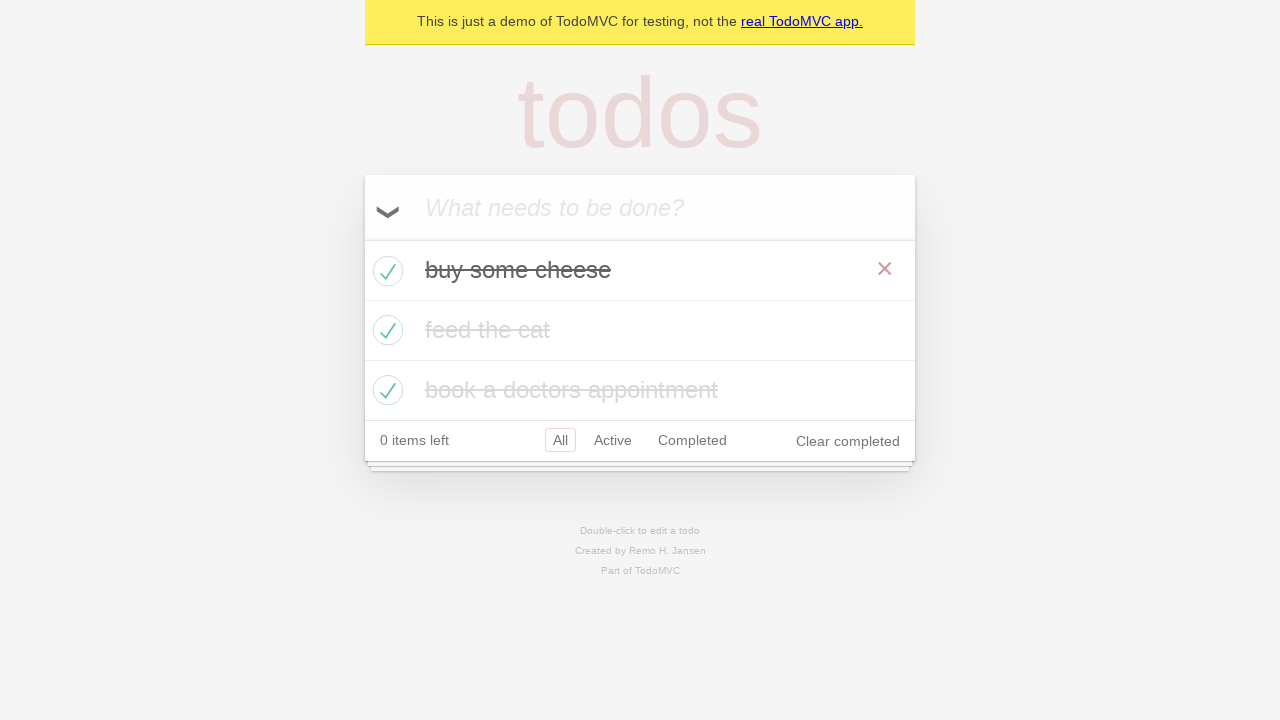

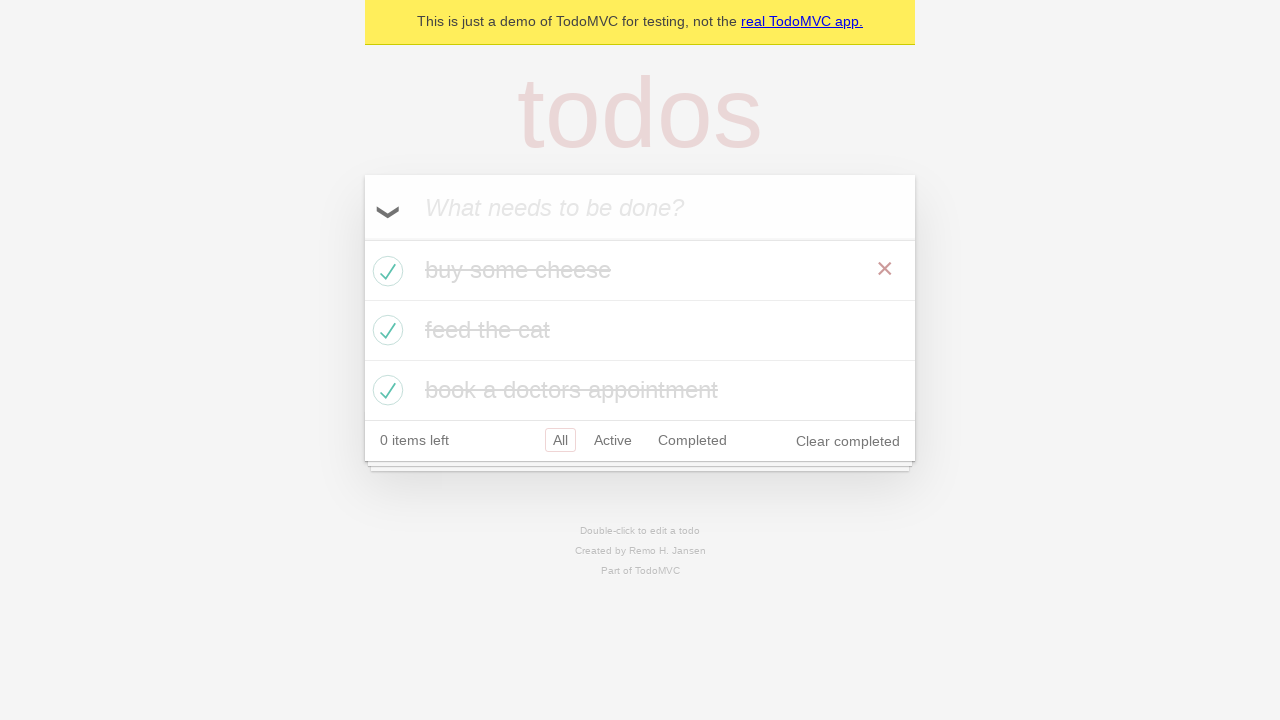